Tests hover functionality by moving mouse to the third image and verifying the displayed text

Starting URL: http://the-internet.herokuapp.com/hovers

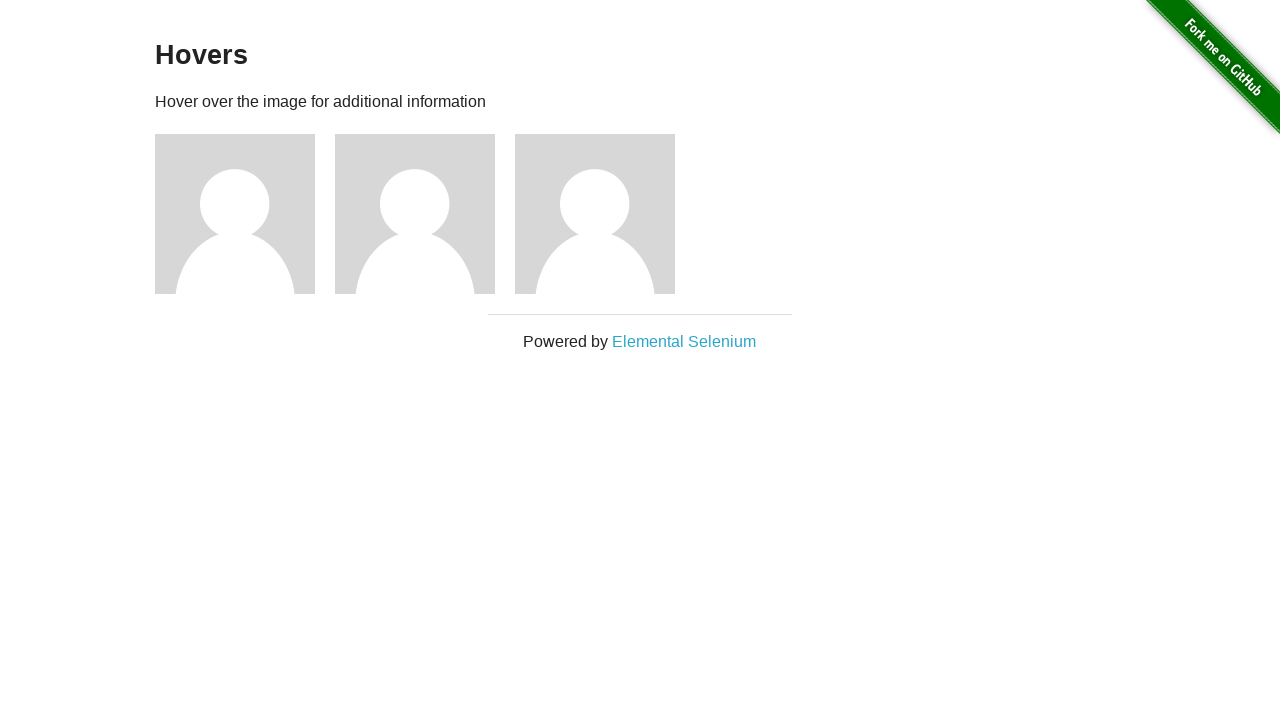

Hovered over the third image element at (595, 214) on xpath=//div[@class='example']//div[3]//img
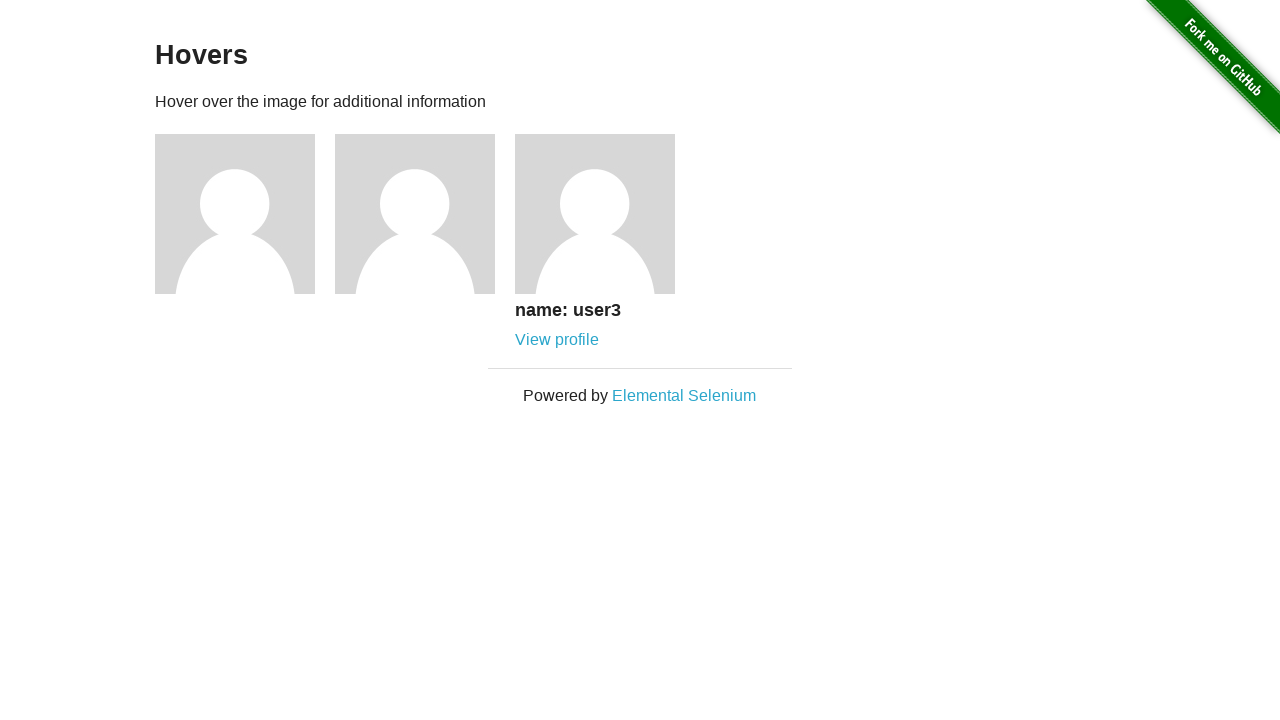

Verified that 'name: user3' text is visible after hover
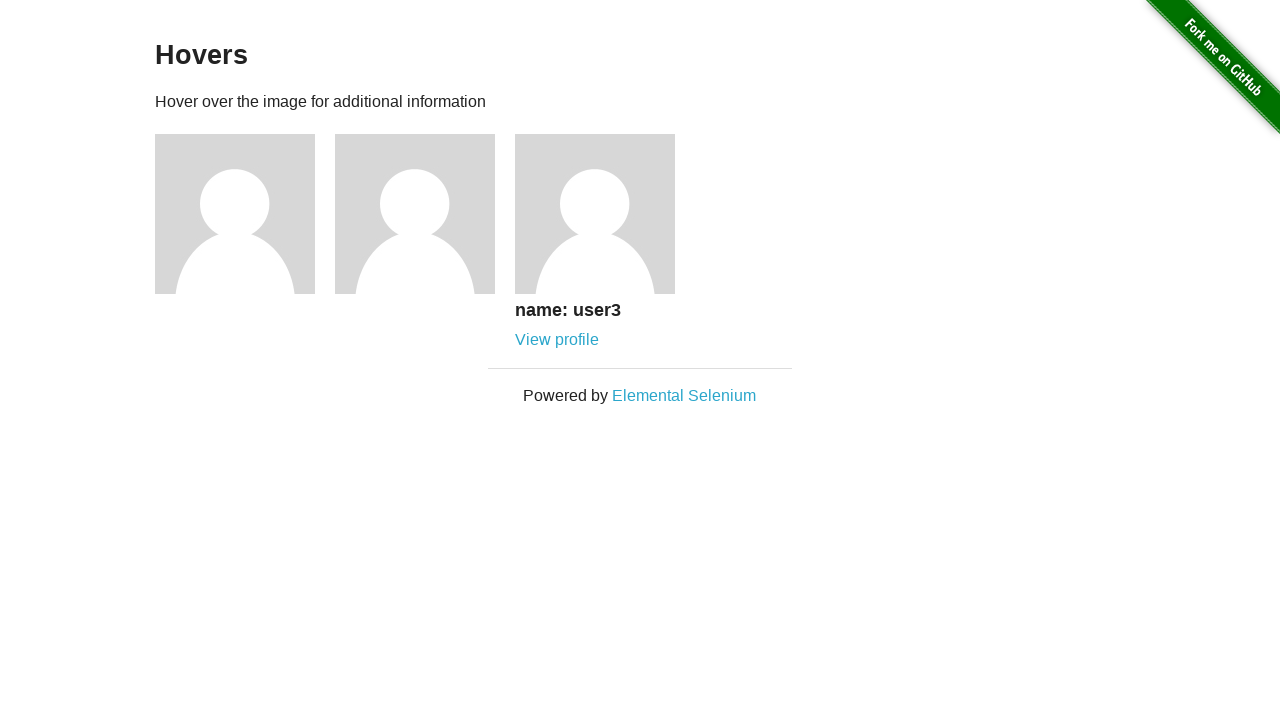

Confirmed text content matches 'name: user3'
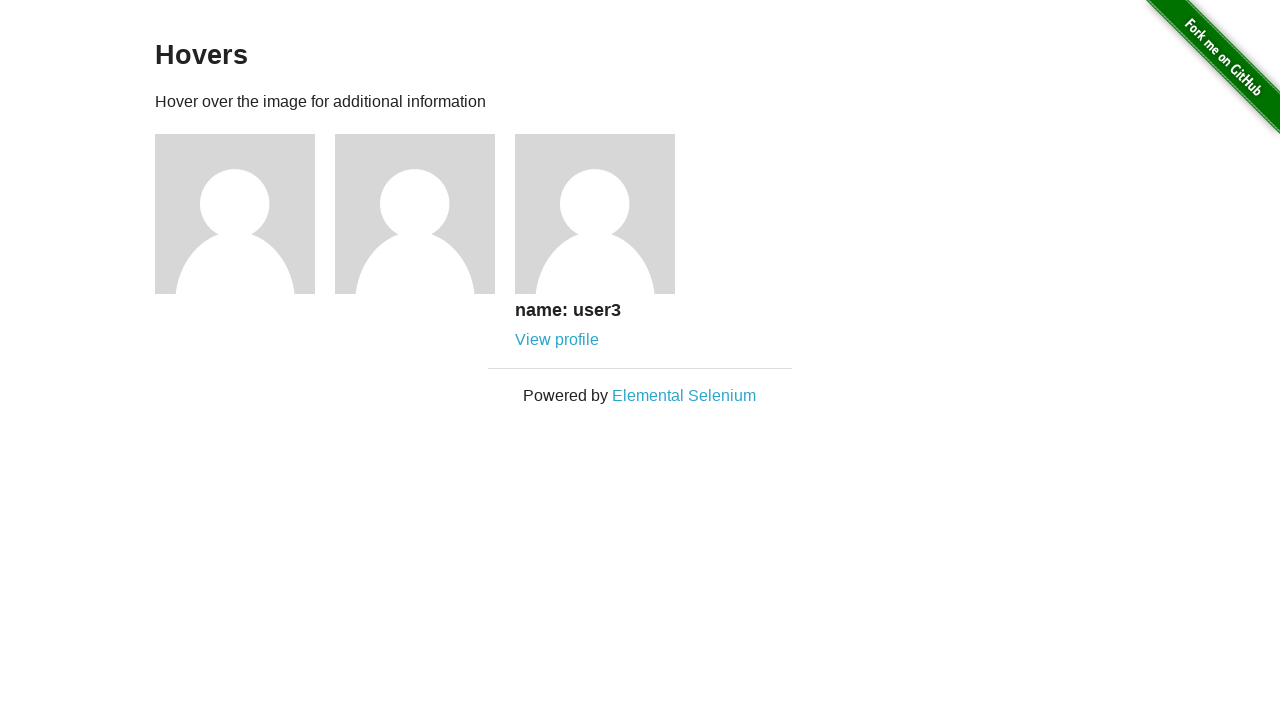

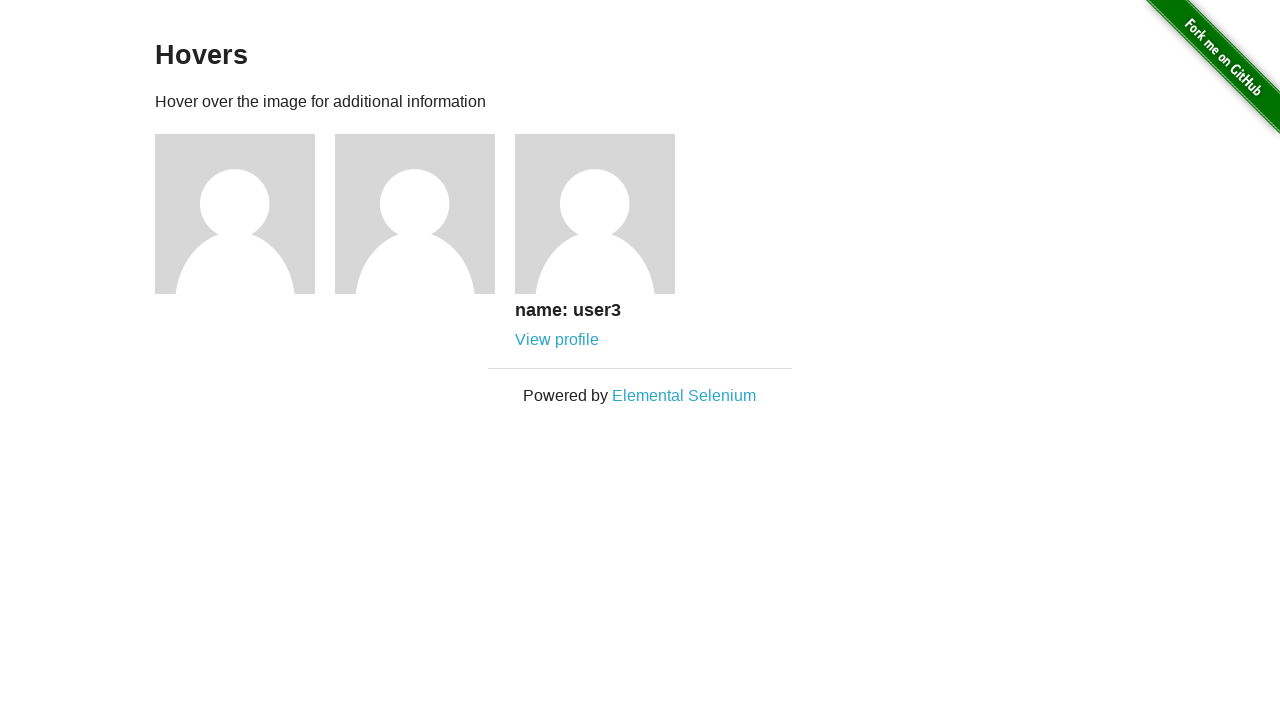